Tests error message validation when attempting to login with password filled but username empty

Starting URL: https://www.saucedemo.com/

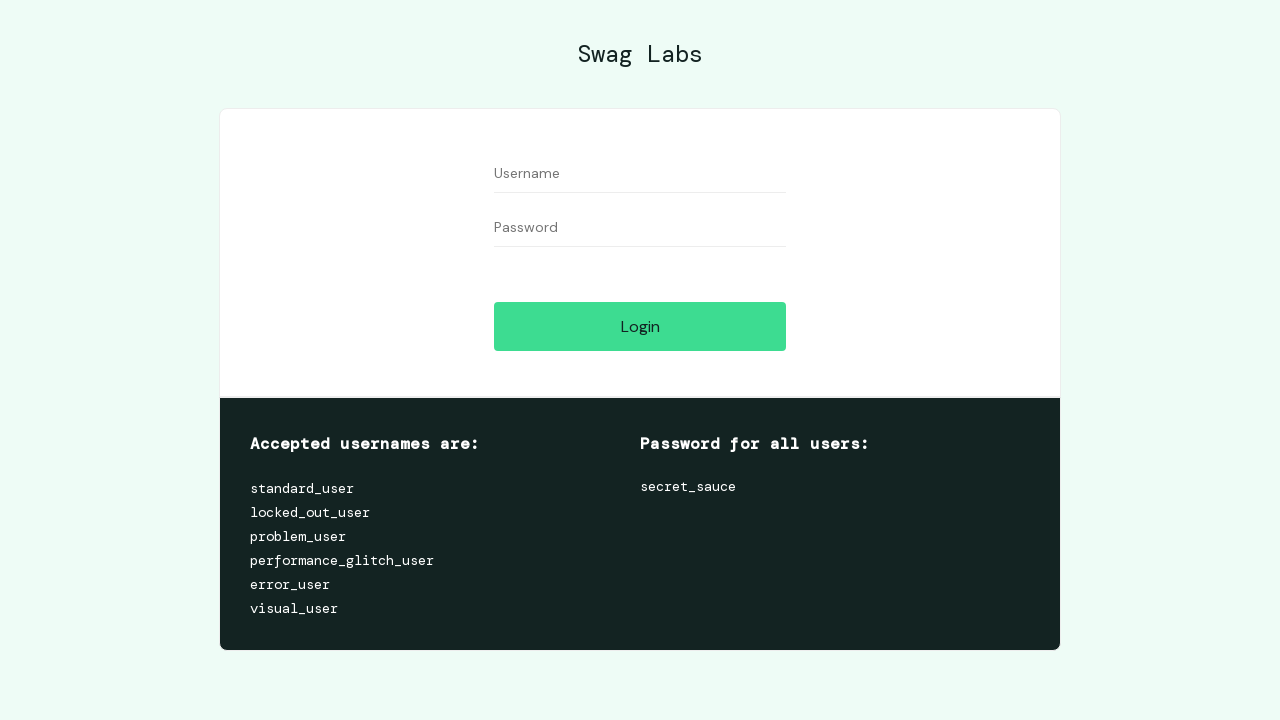

Navigated to Sauce Demo login page
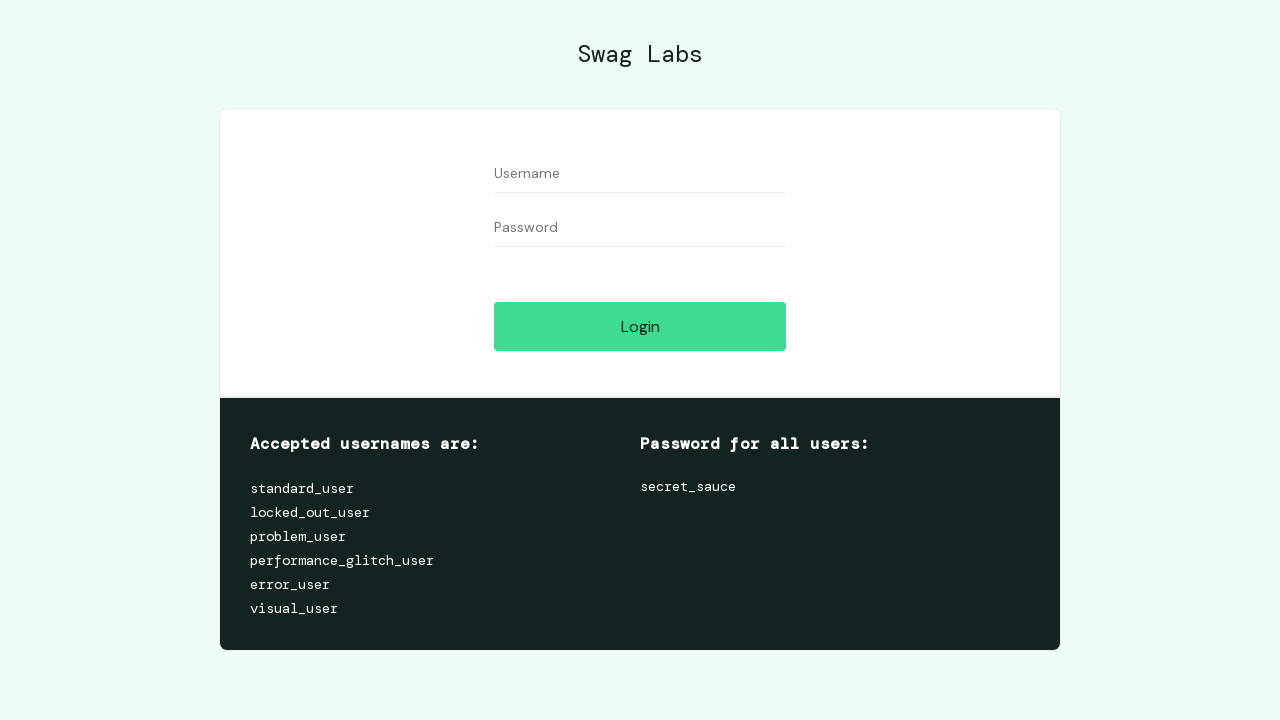

Filled password field with 'qwerty123' while leaving username empty on #password
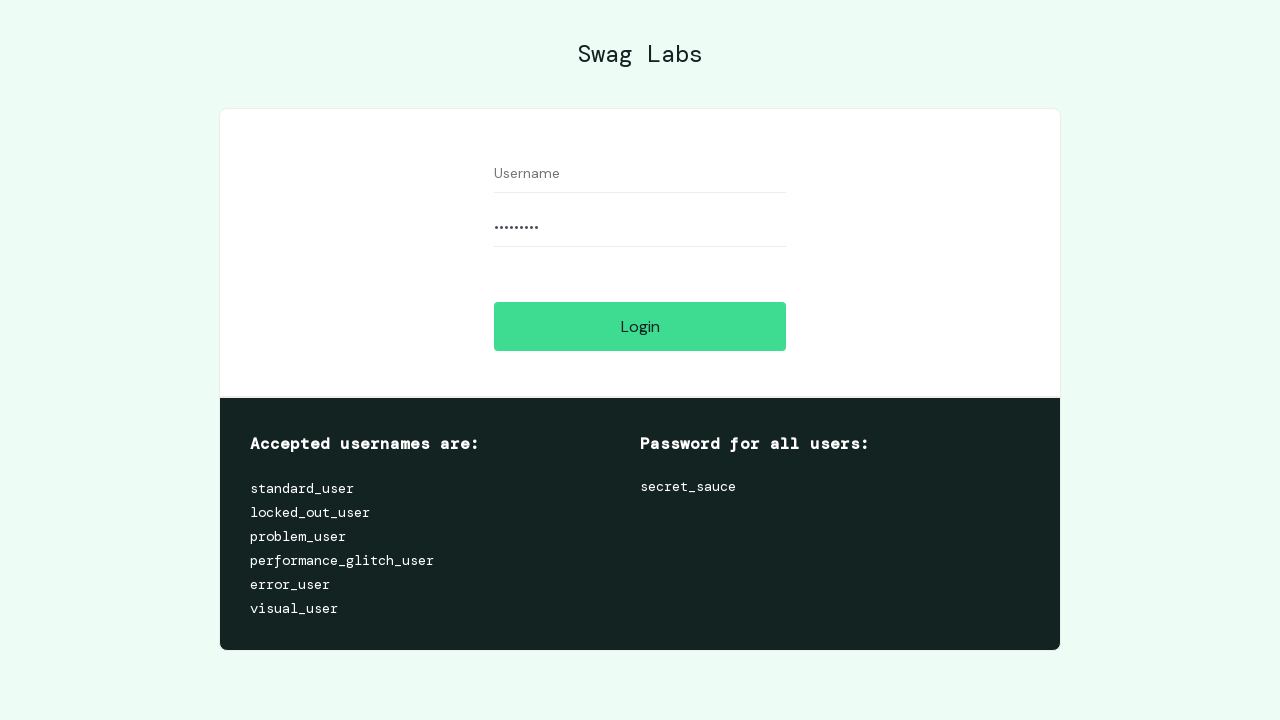

Clicked login button at (640, 326) on #login-button
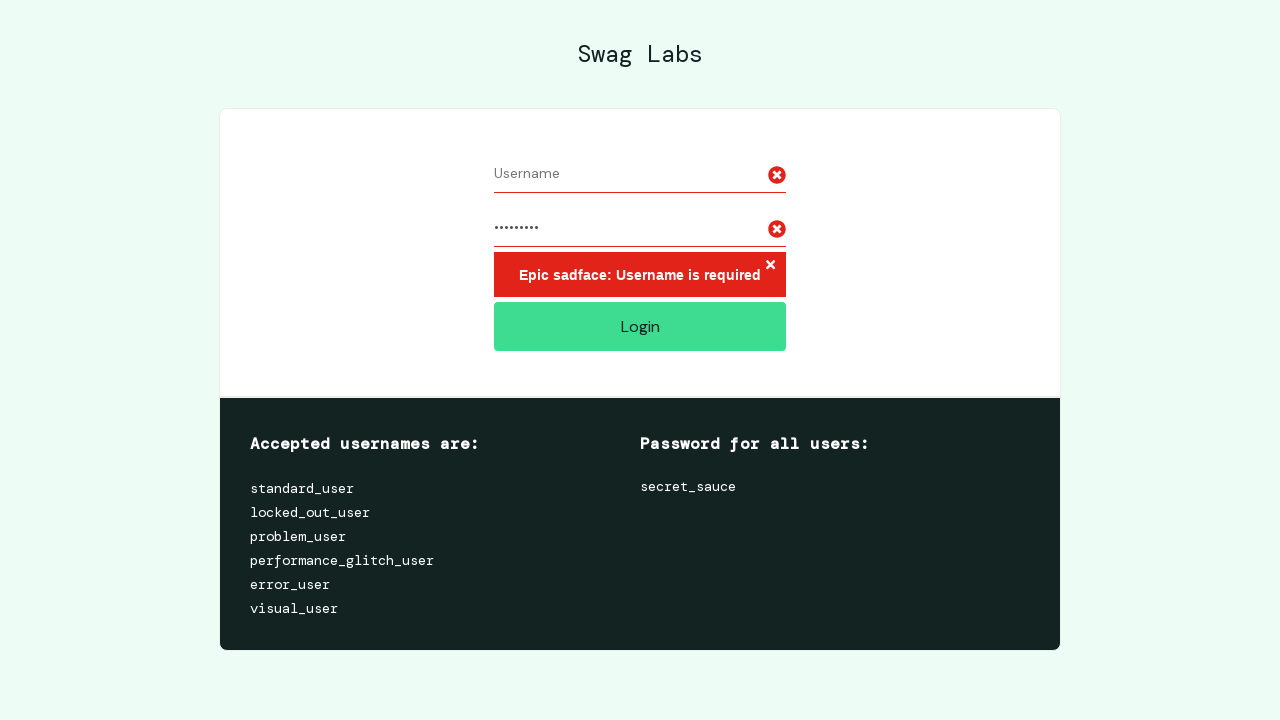

Error message appeared validating empty username requirement
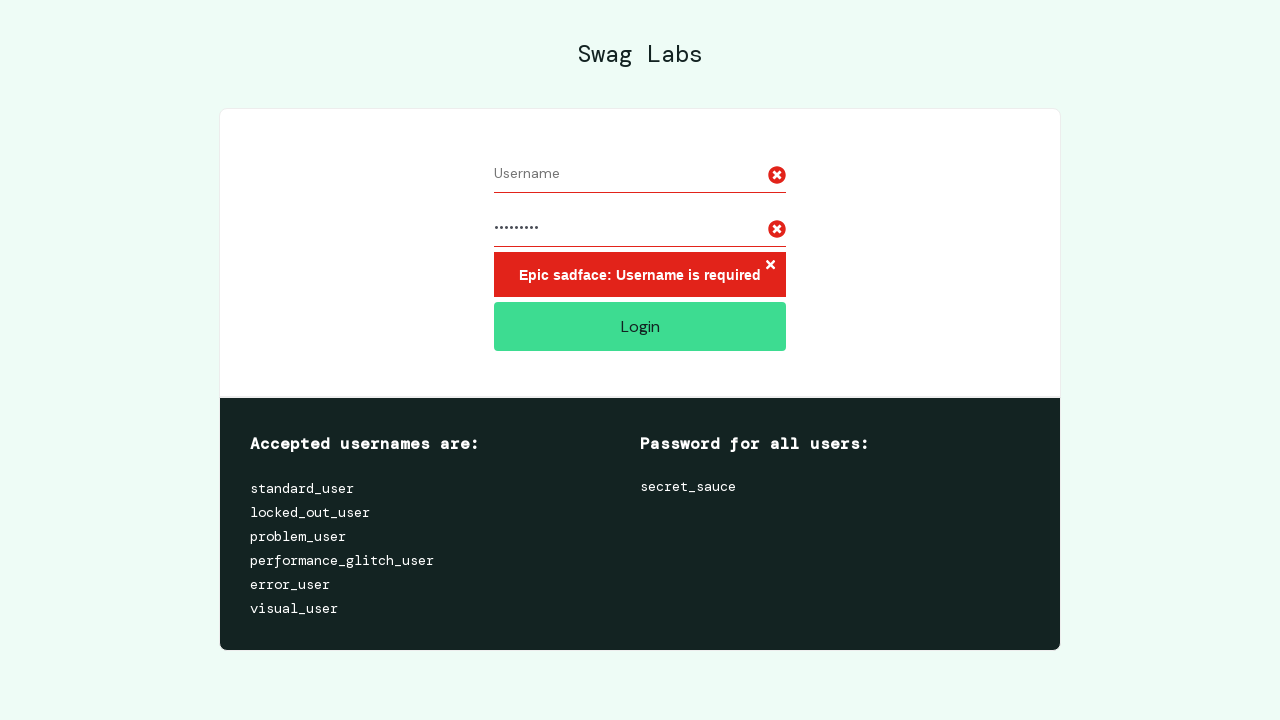

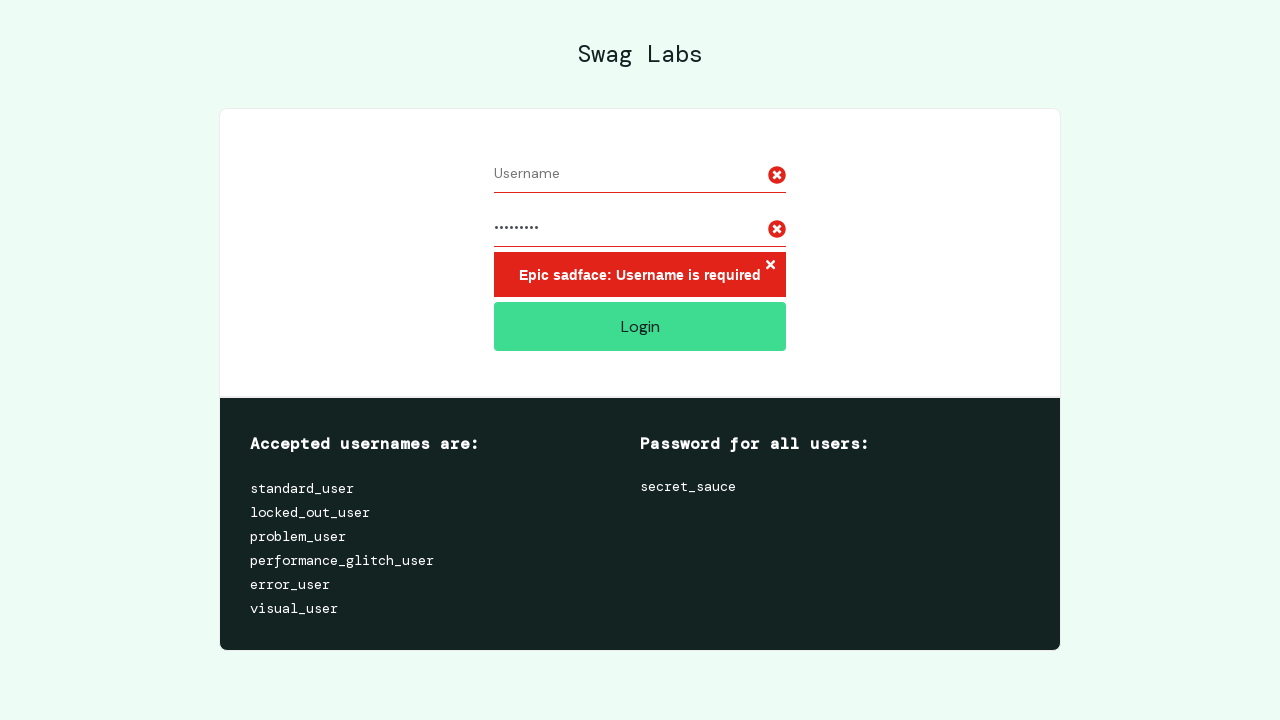